Tests clicking a link with the Control modifier key to open "Broken Images" page, which typically opens the link in a new tab.

Starting URL: https://the-internet.herokuapp.com/

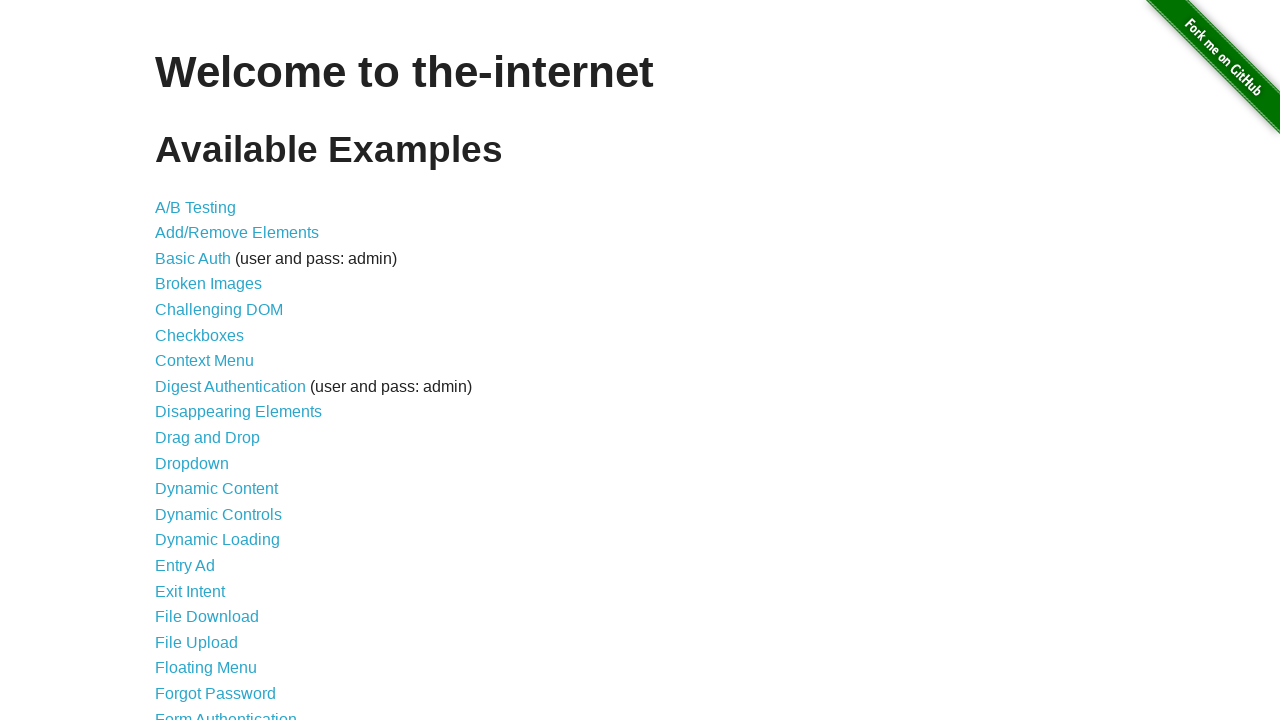

Clicked 'Broken Images' link with Control modifier to open in new tab at (208, 284) on xpath=//a[normalize-space()='Broken Images']
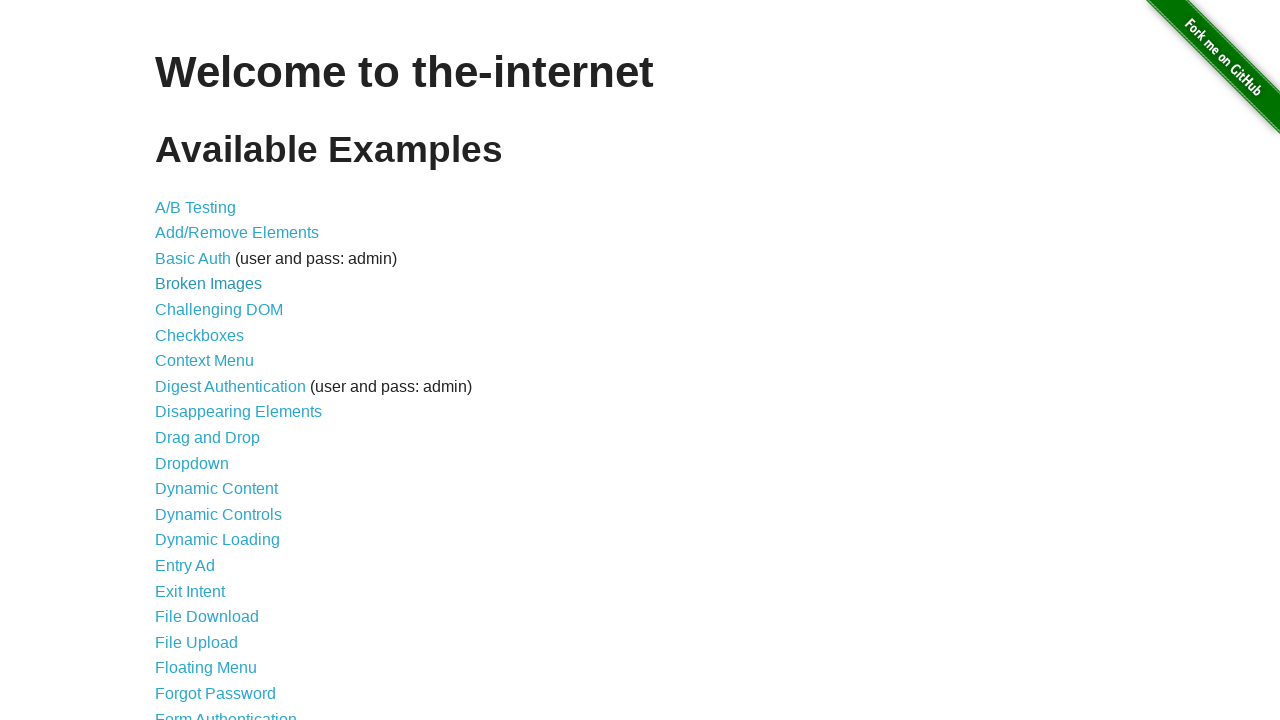

Waited for new tab to open
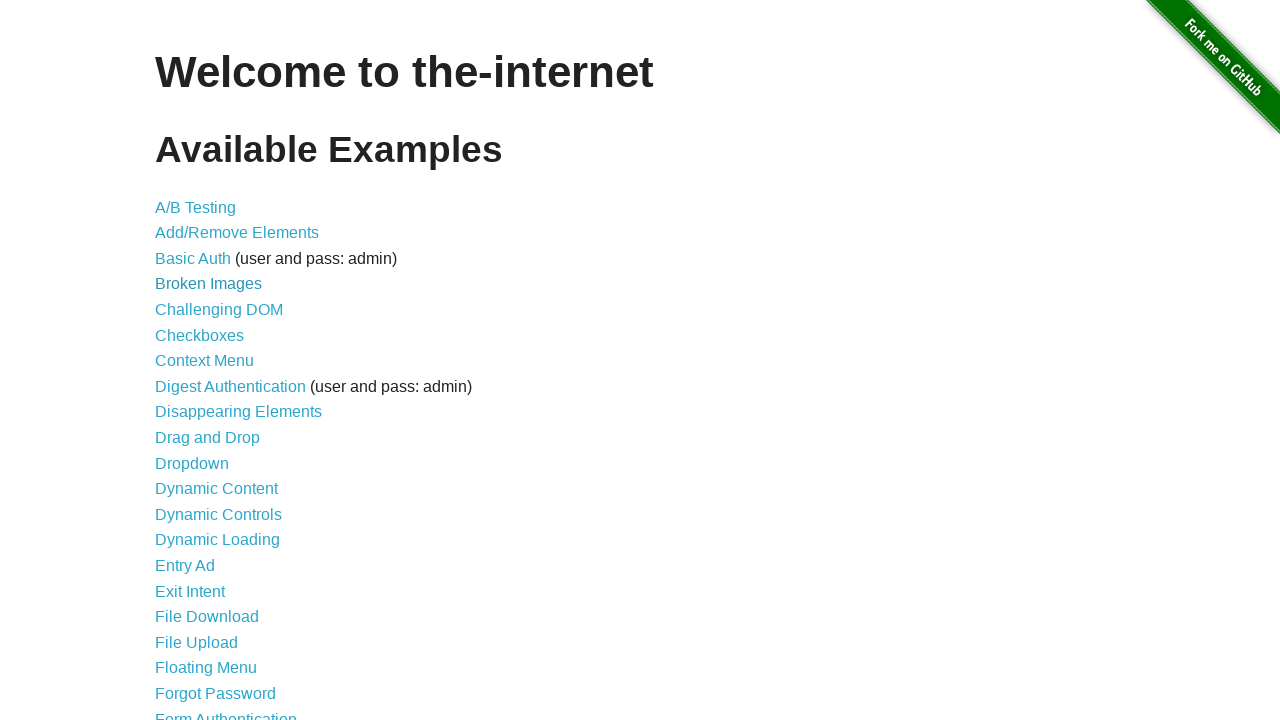

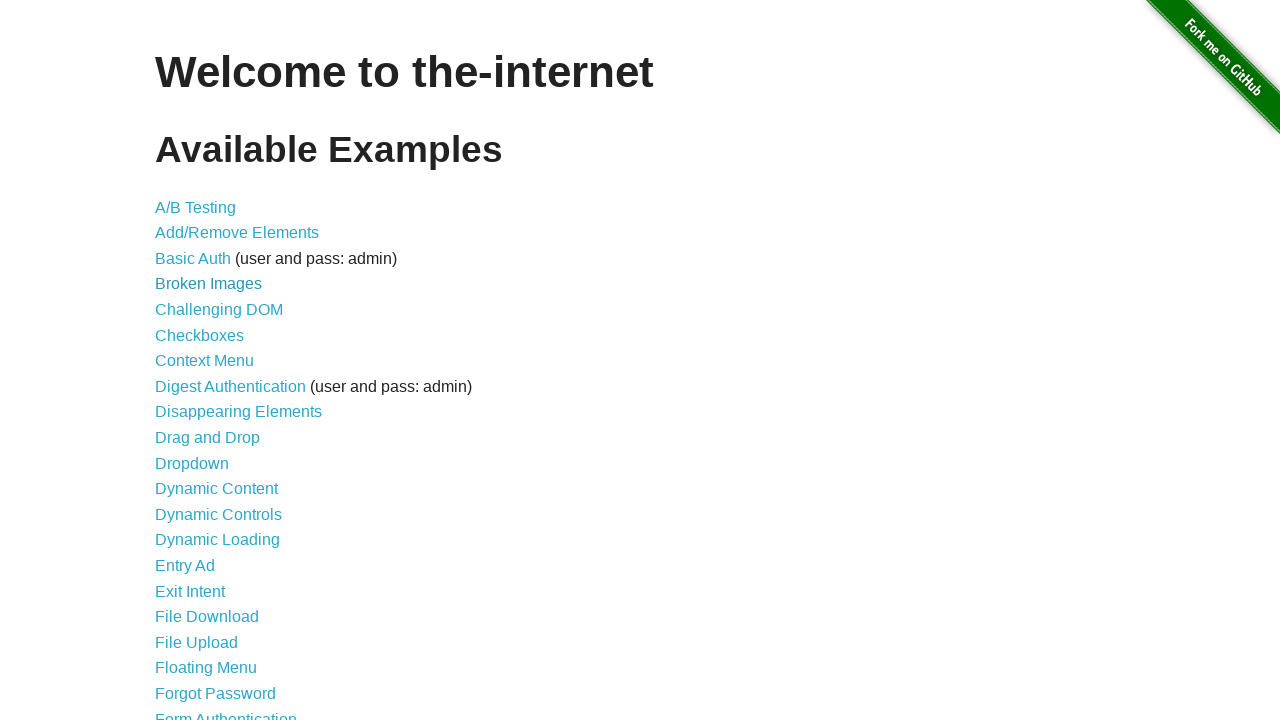